Navigates to the Checkly homepage. This is a minimal script that only performs navigation with no additional actions.

Starting URL: https://www.checklyhq.com

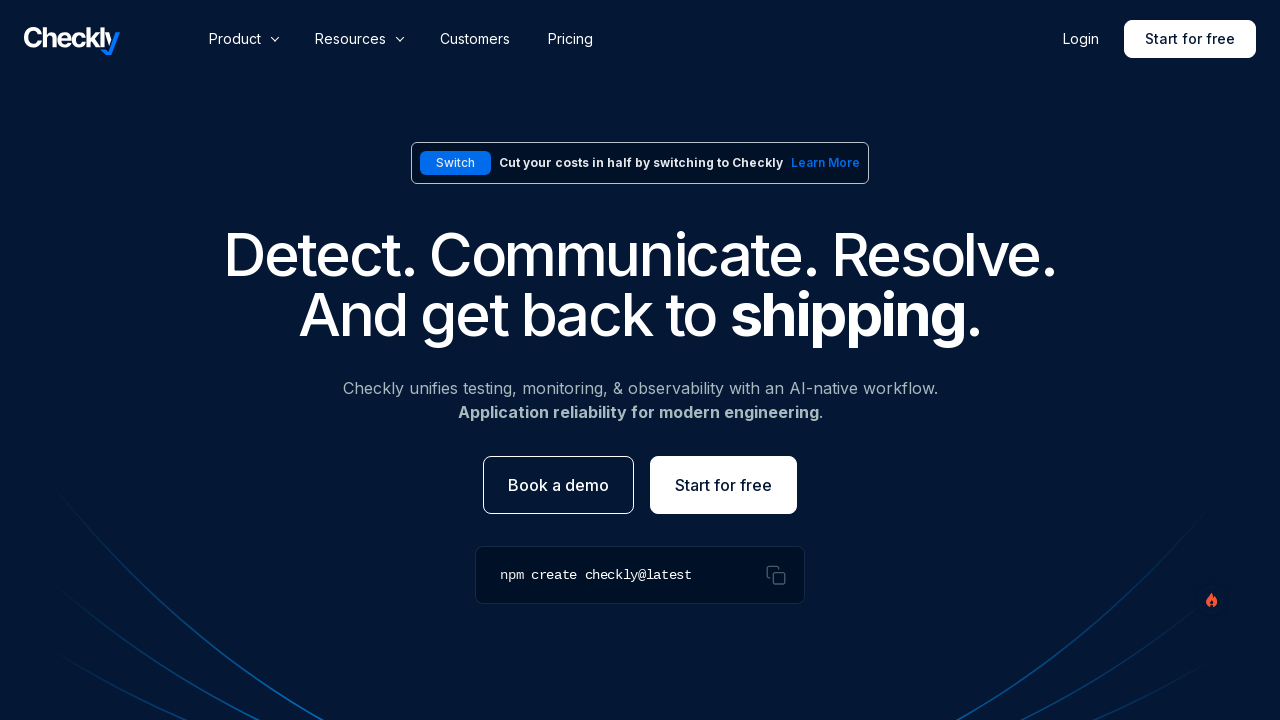

Waited for page DOM to be fully loaded
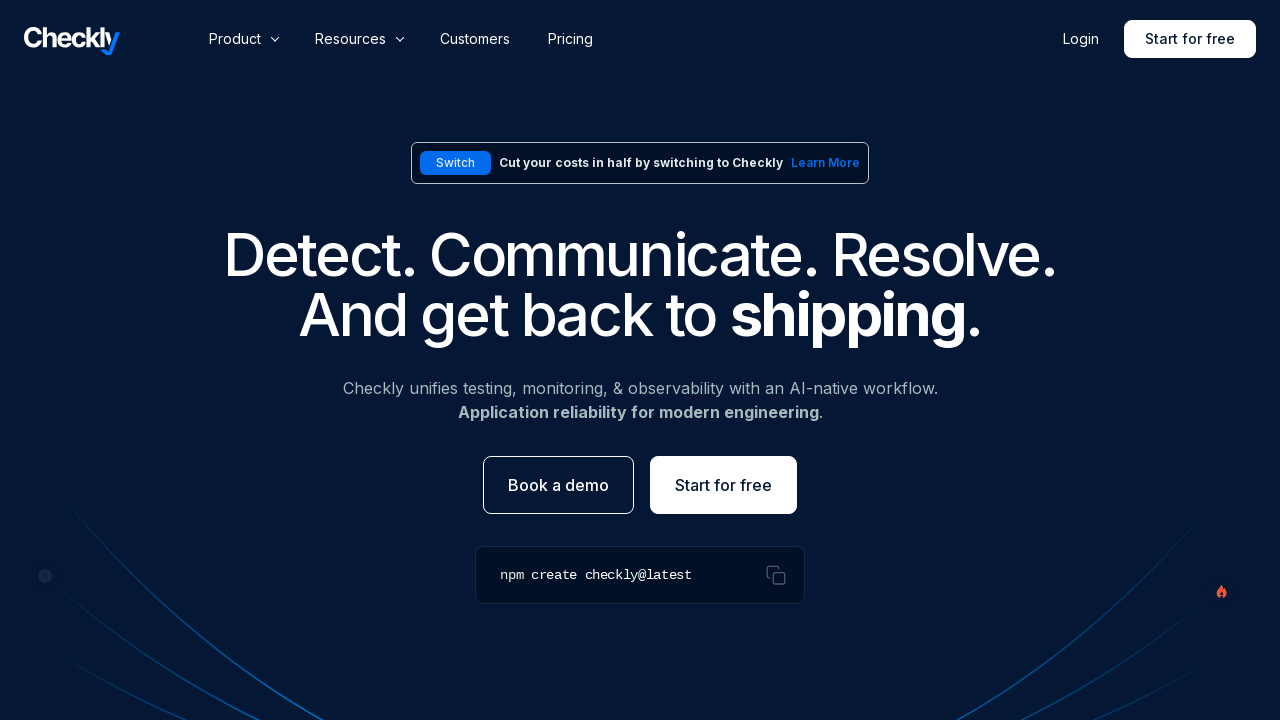

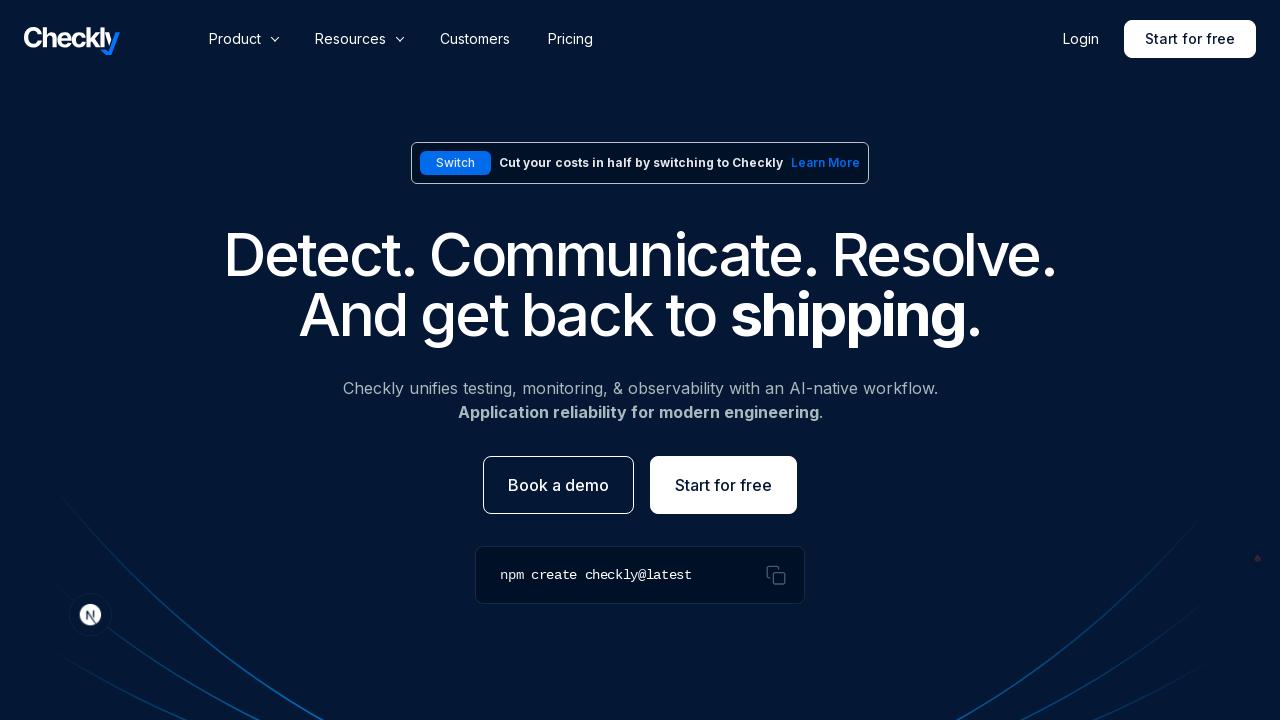